Navigates to the Demoblaze e-commerce demo site and verifies that product cards with device names and prices are displayed on the homepage.

Starting URL: https://www.demoblaze.com/

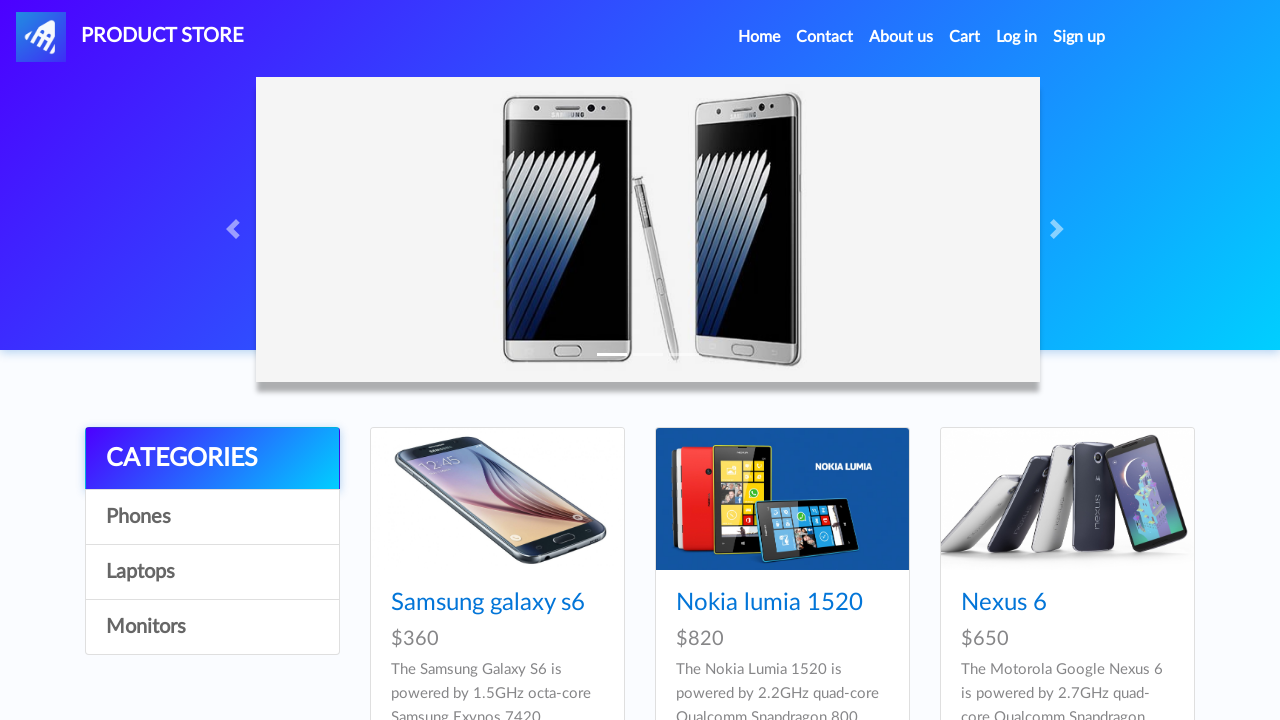

Navigated to Demoblaze e-commerce homepage
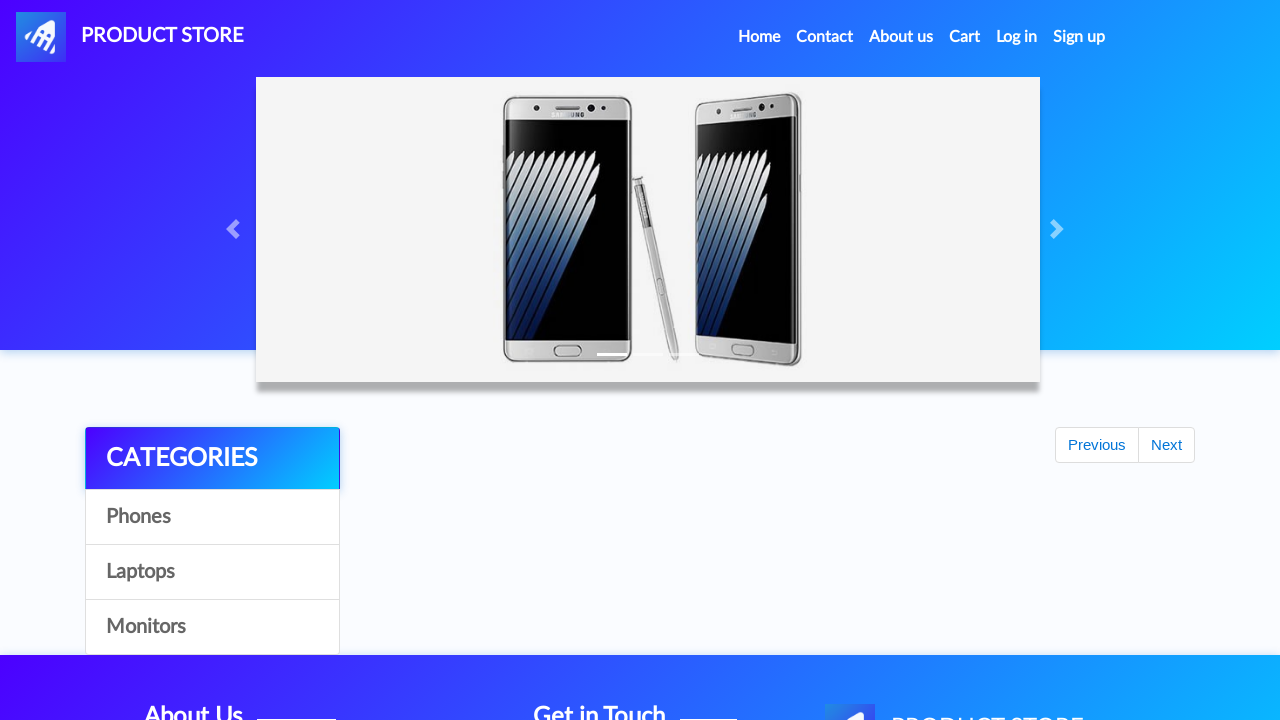

Product cards loaded on the page
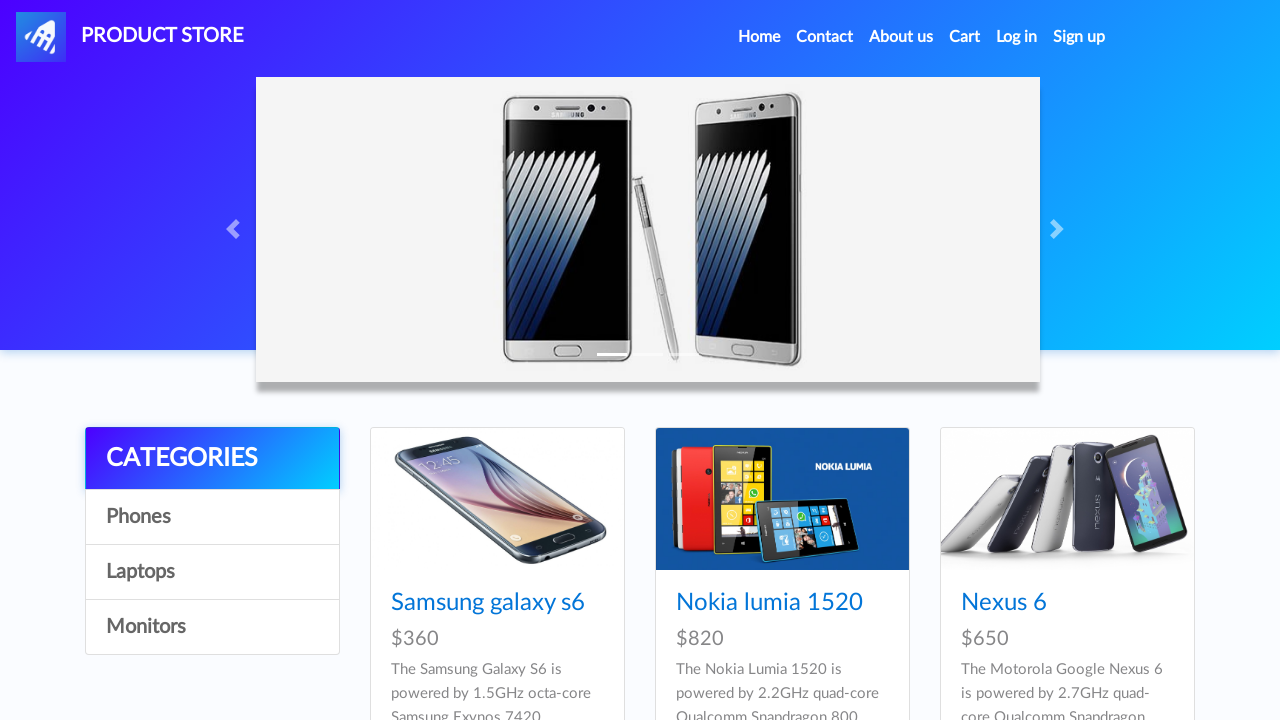

Located device name elements
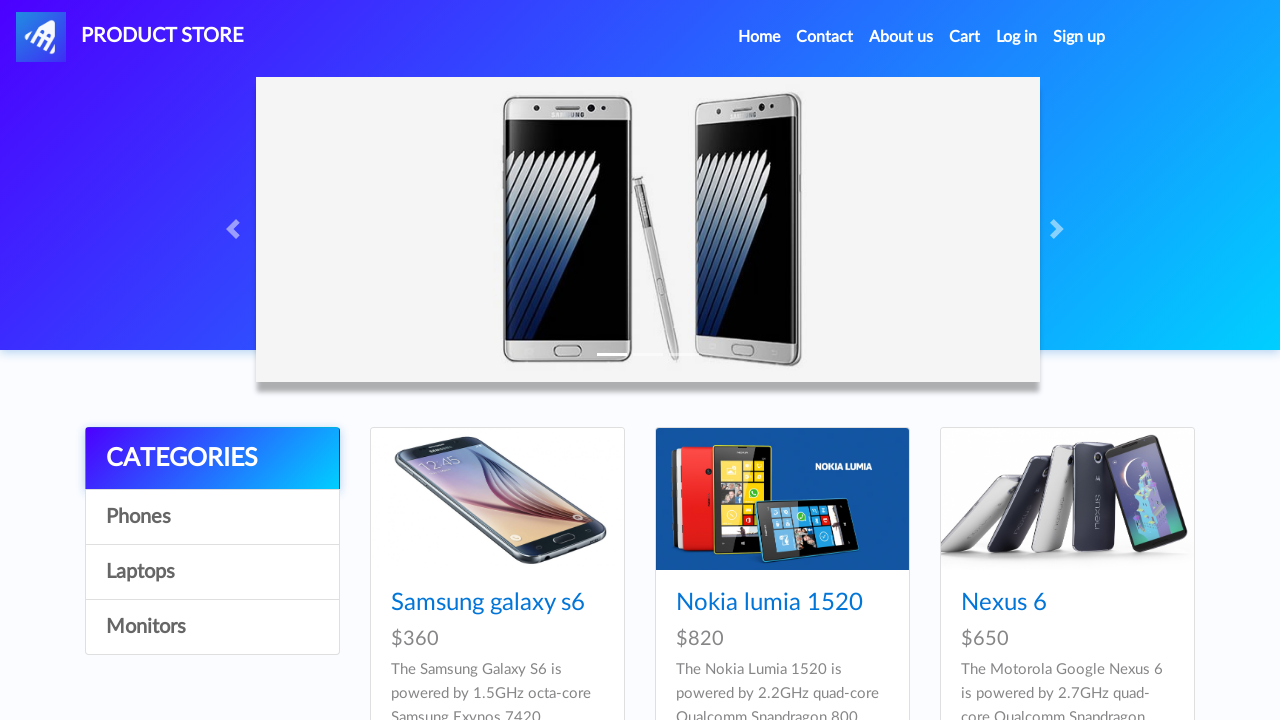

First device name is visible on the page
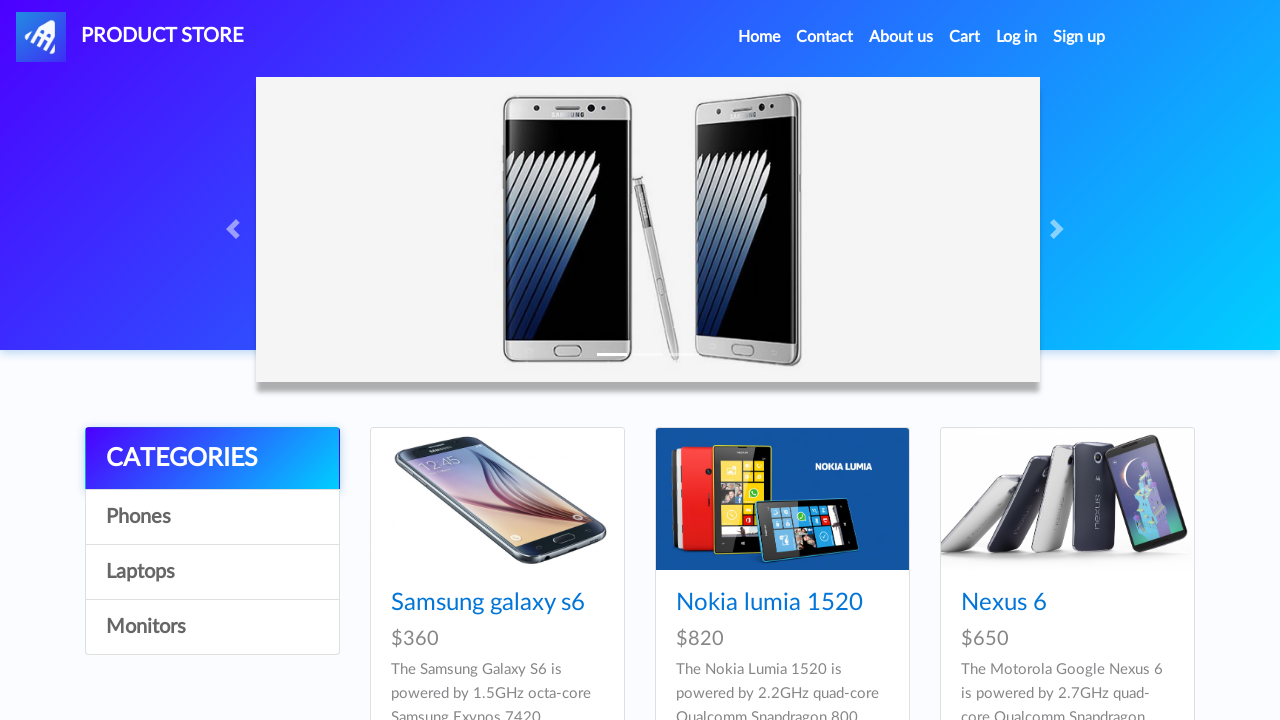

Located device price elements
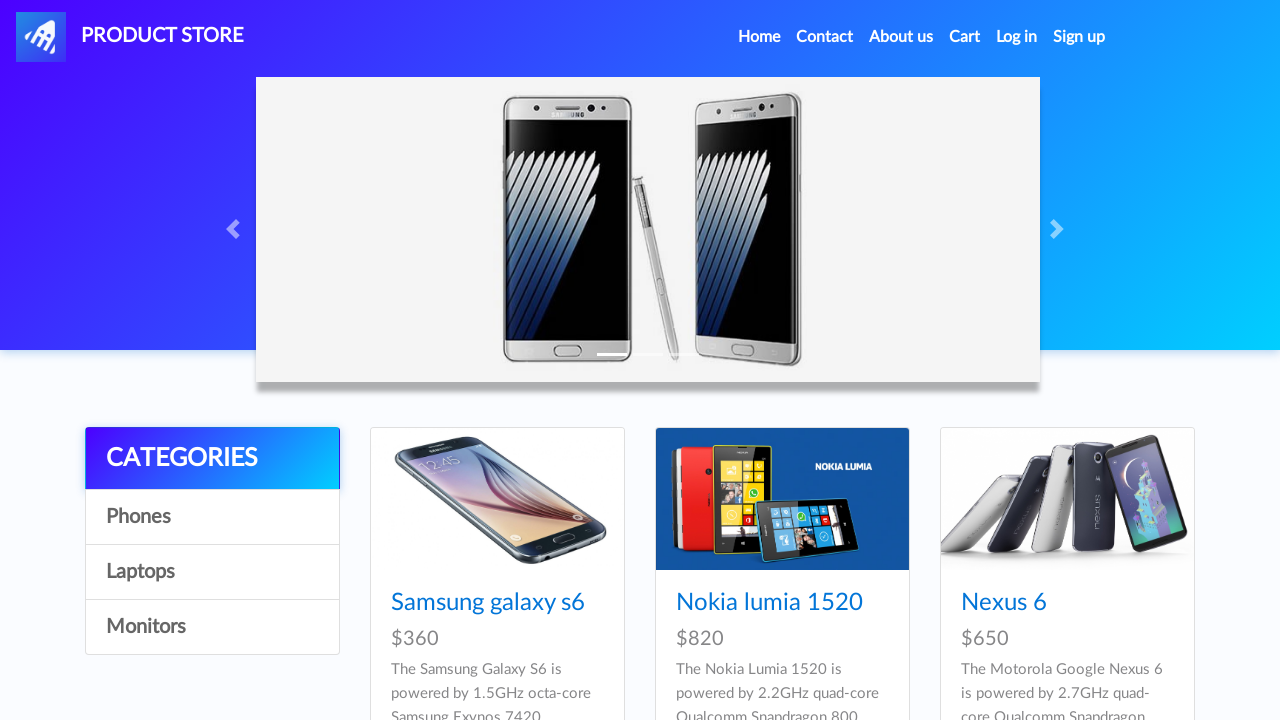

First device price is visible on the page
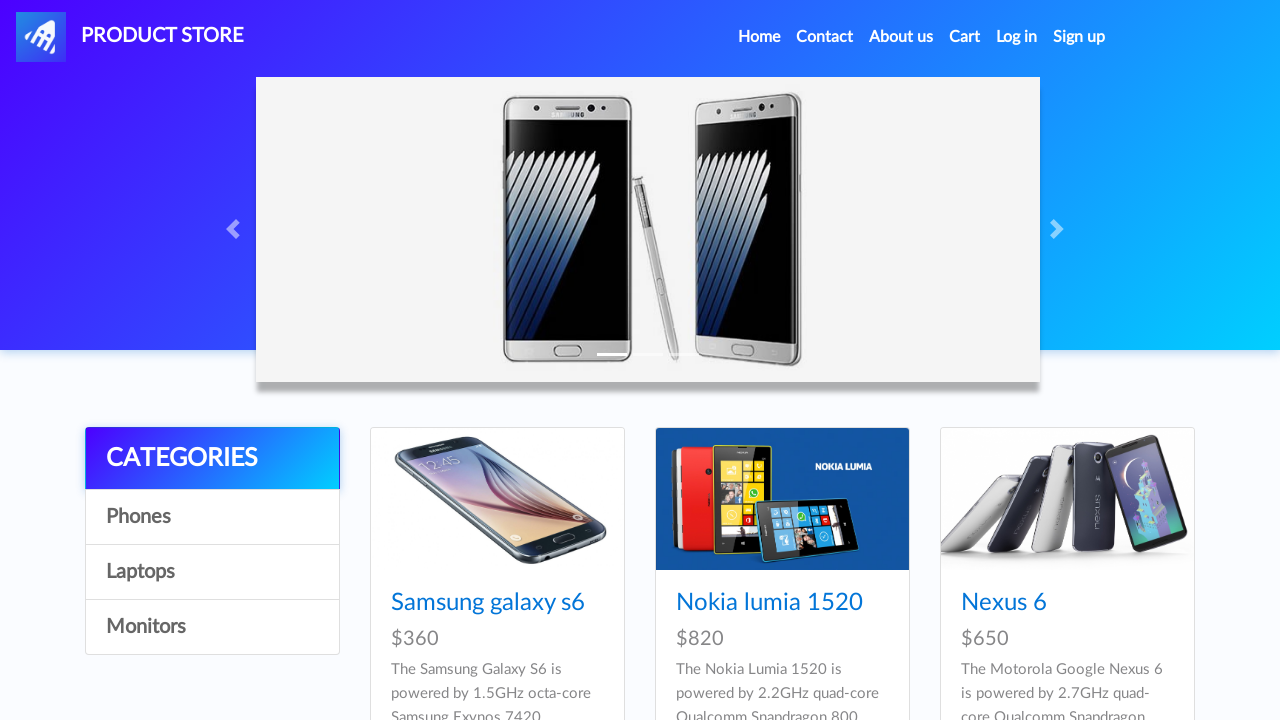

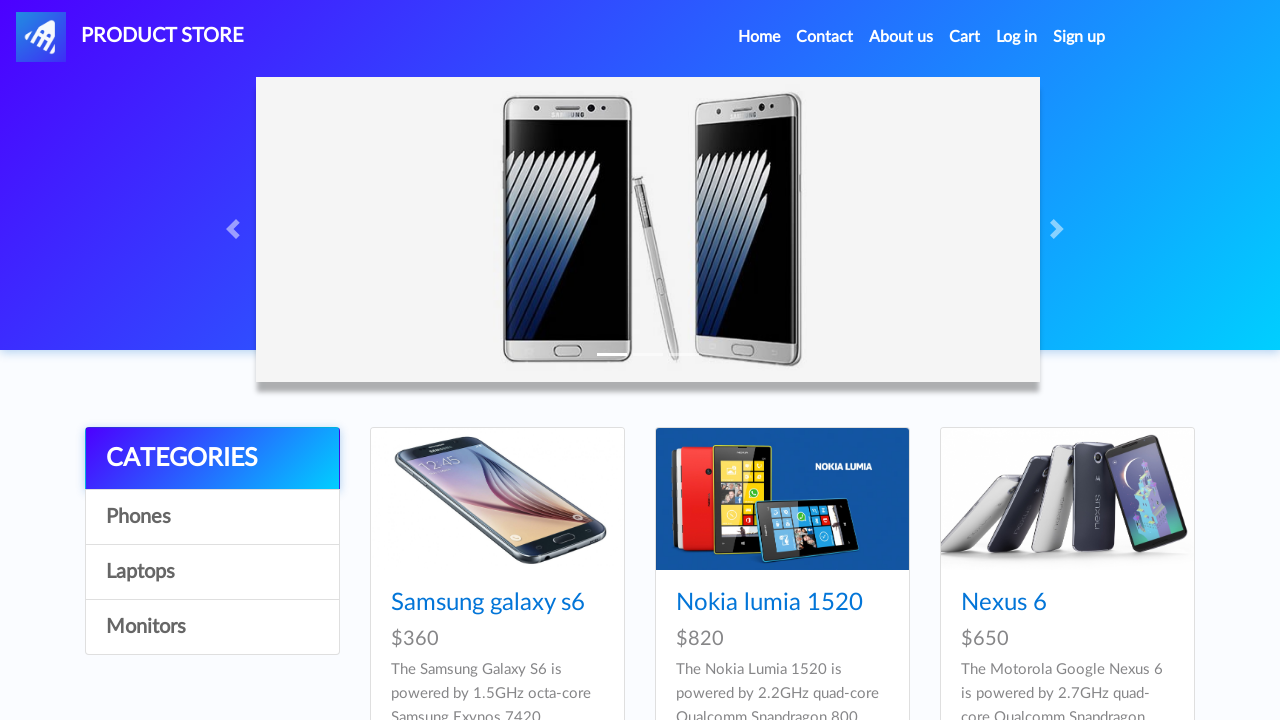